Tests hover interaction by moving mouse over a "More" menu element and then clicking on the "Charts" submenu option

Starting URL: https://demo.automationtesting.in/Frames.html

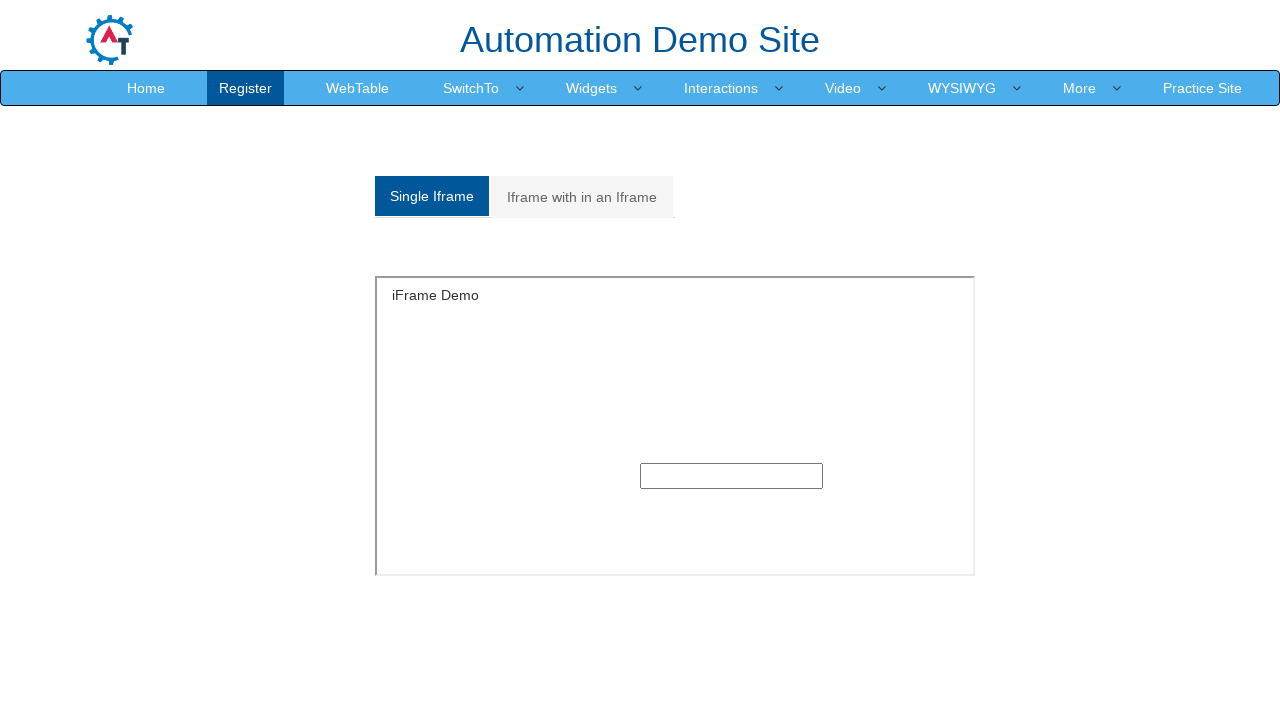

Hovered over 'More' menu element at (1080, 88) on xpath=//a[text()='More']
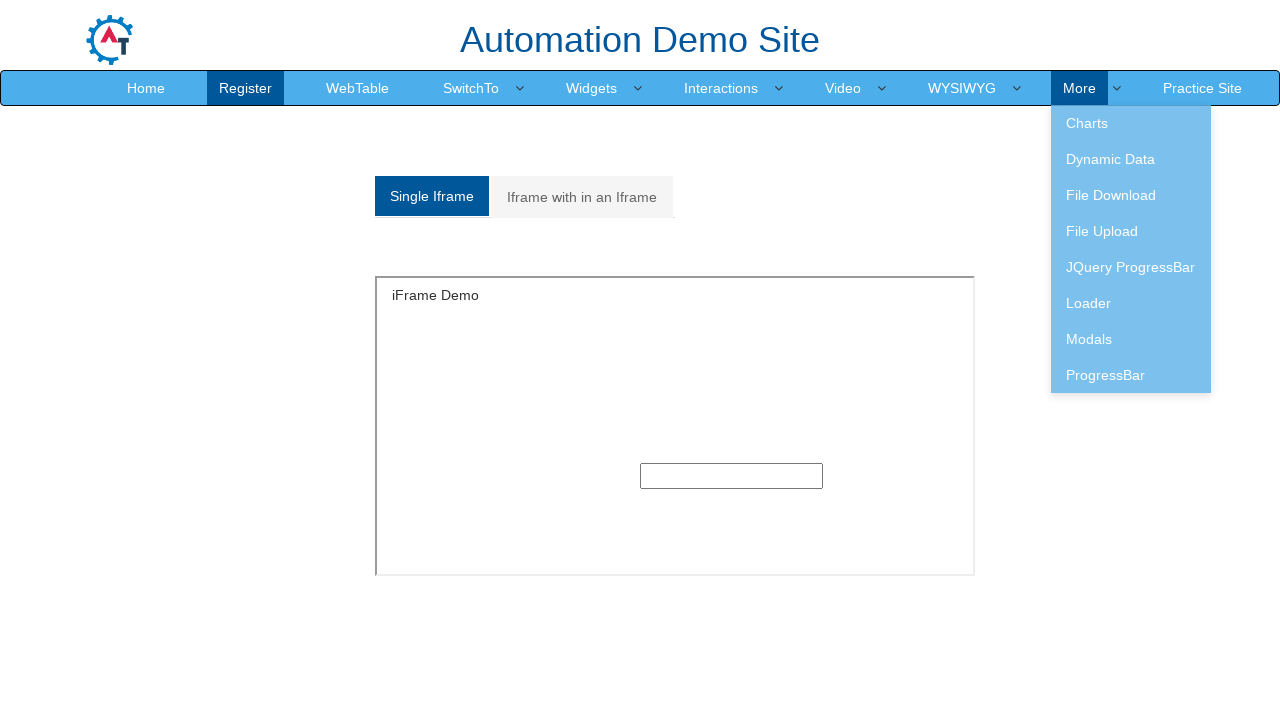

Waited for 'Charts' submenu to appear
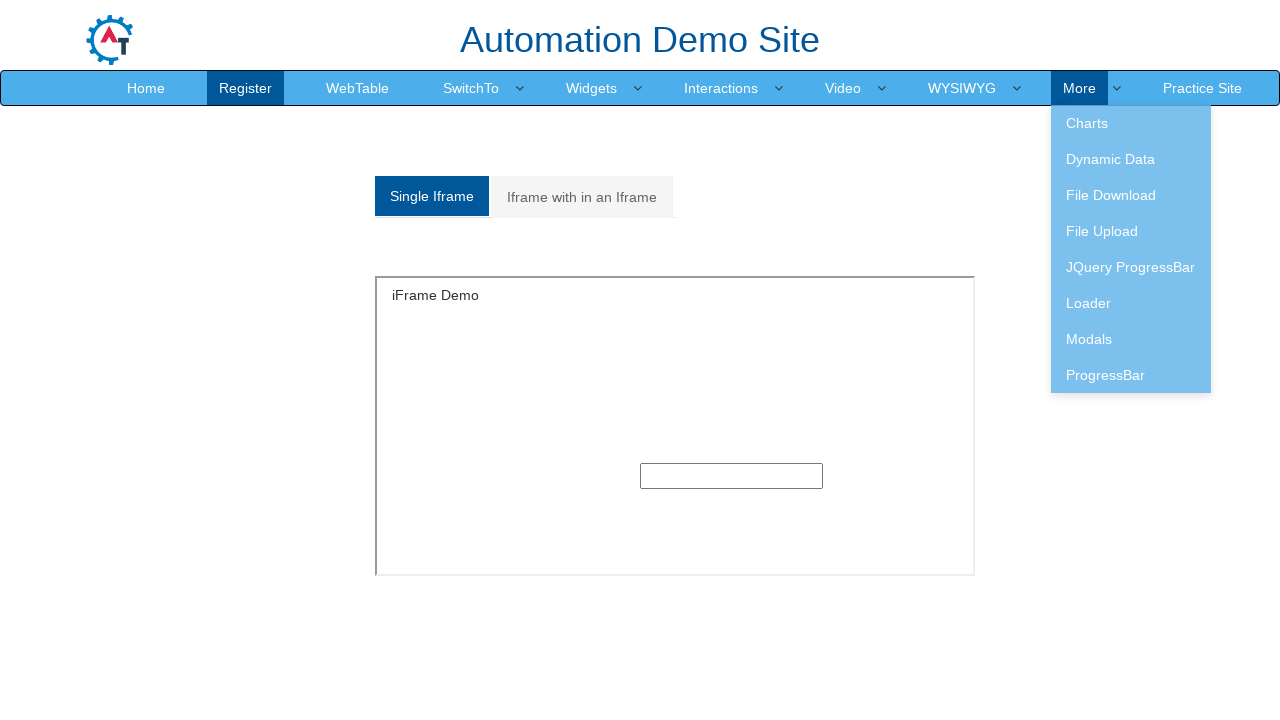

Clicked on 'Charts' submenu option at (1131, 123) on xpath=//a[text()='Charts']
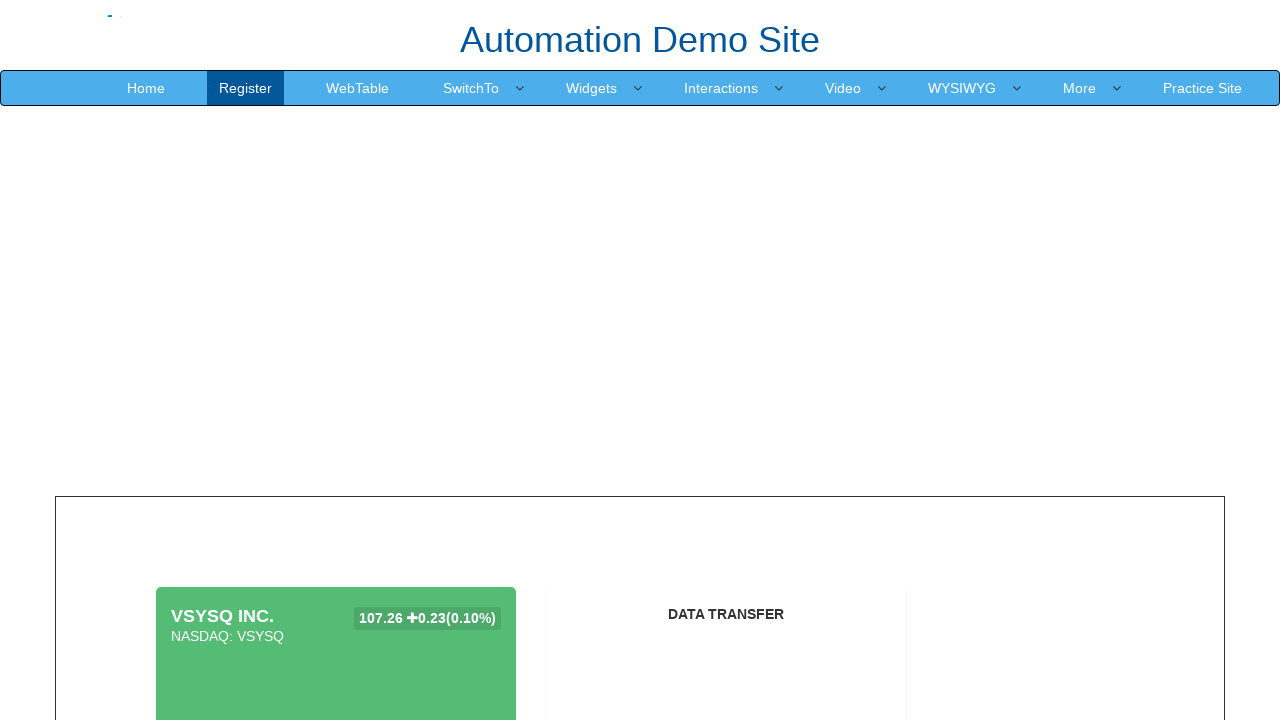

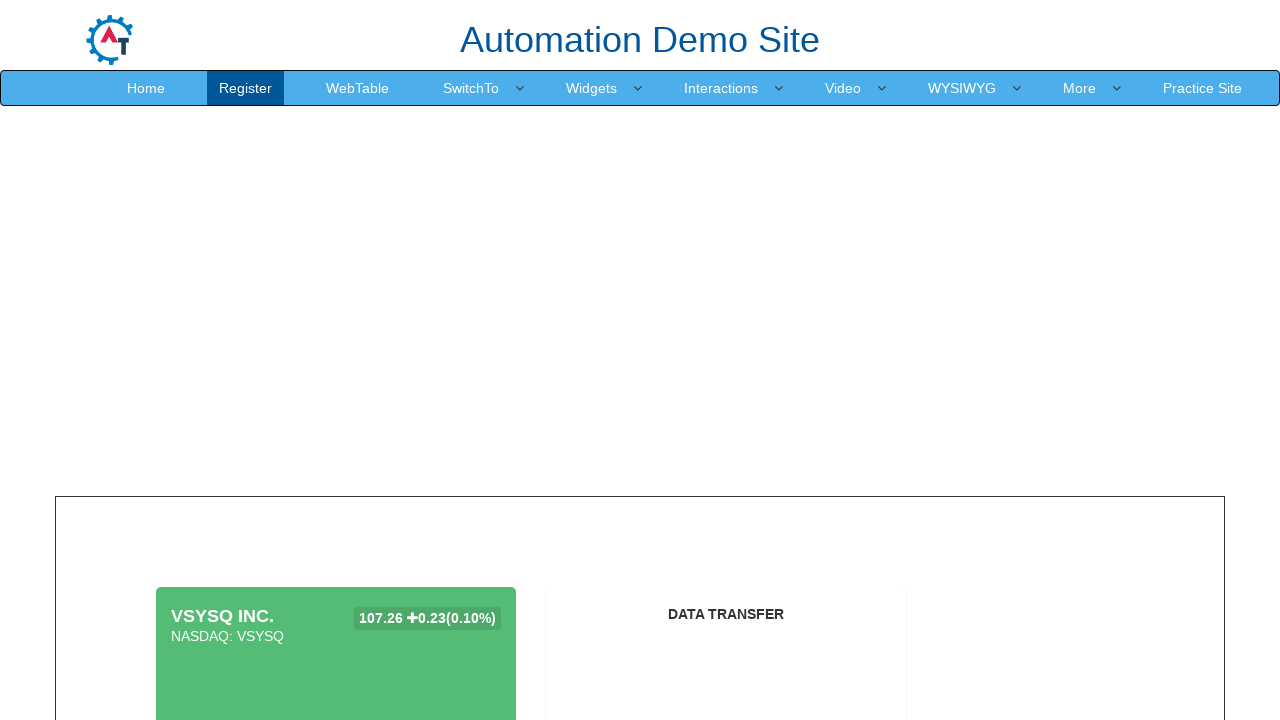